Tests dropdown passenger selector functionality by opening the passenger dropdown, incrementing the adult count 4 times (to reach 5 adults), closing the dropdown, and verifying the displayed count.

Starting URL: https://rahulshettyacademy.com/dropdownsPractise/

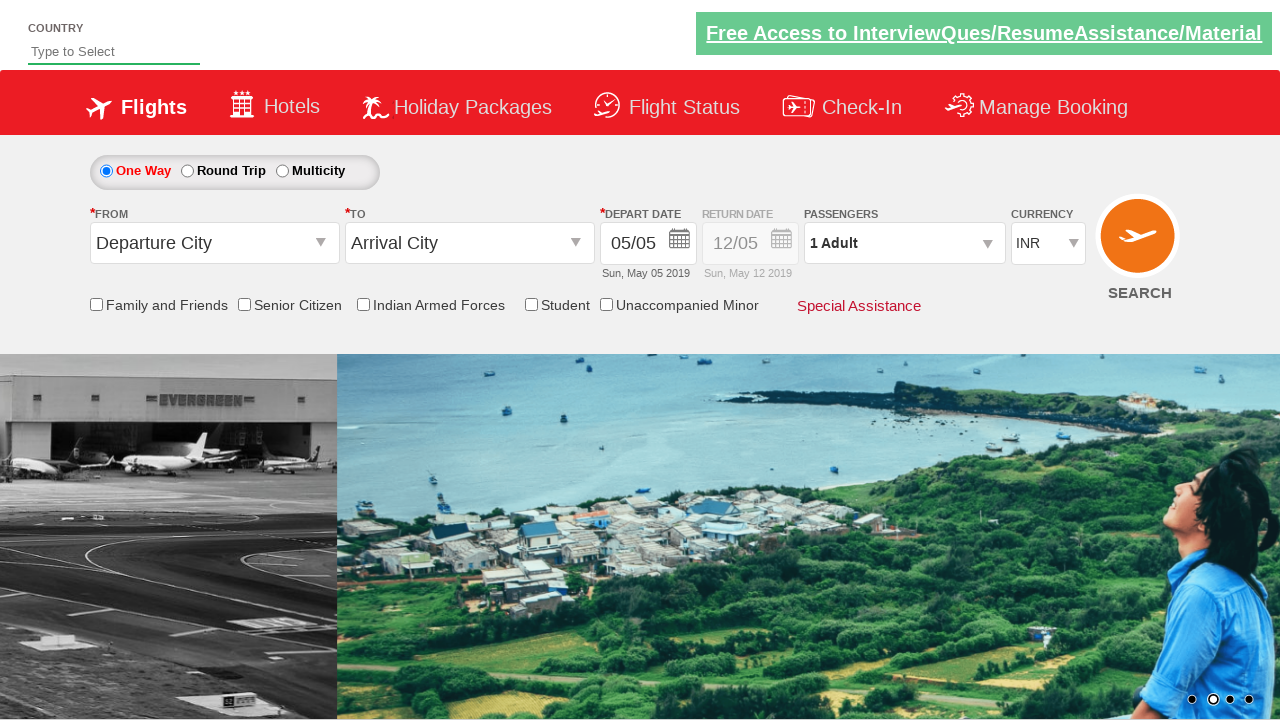

Clicked to open passenger dropdown at (904, 243) on #divpaxinfo
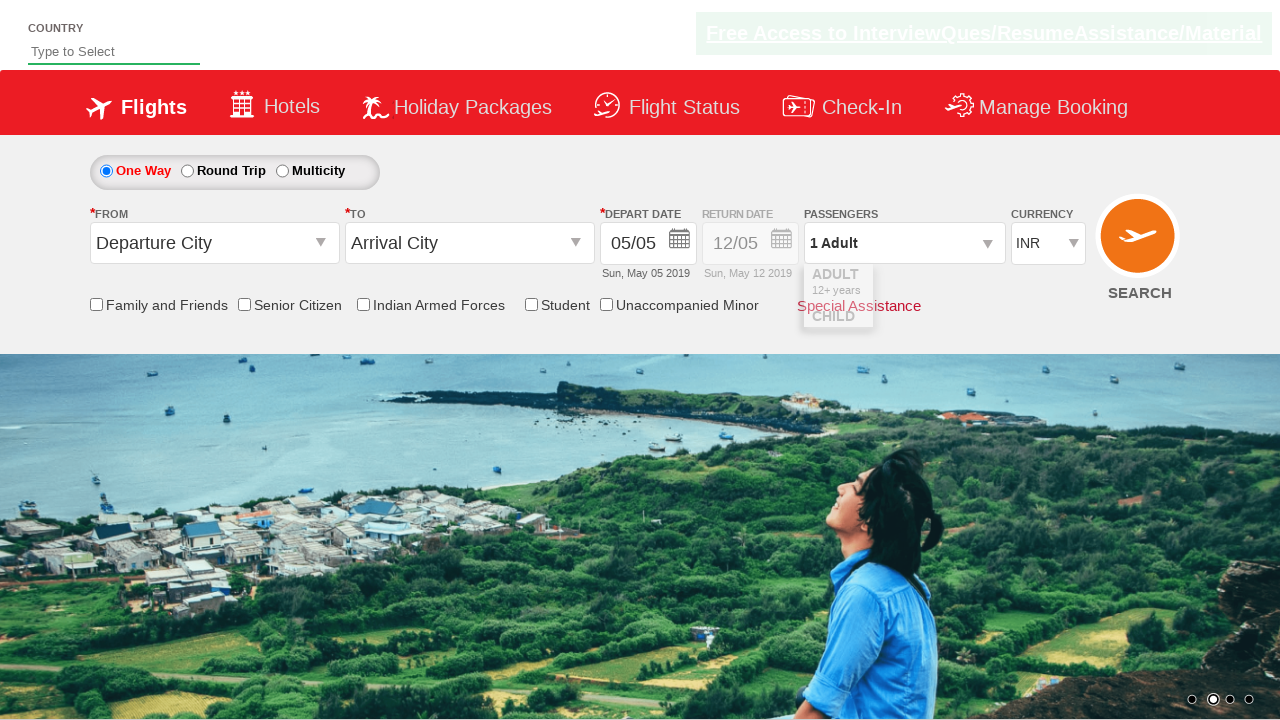

Passenger dropdown opened and increment button is visible
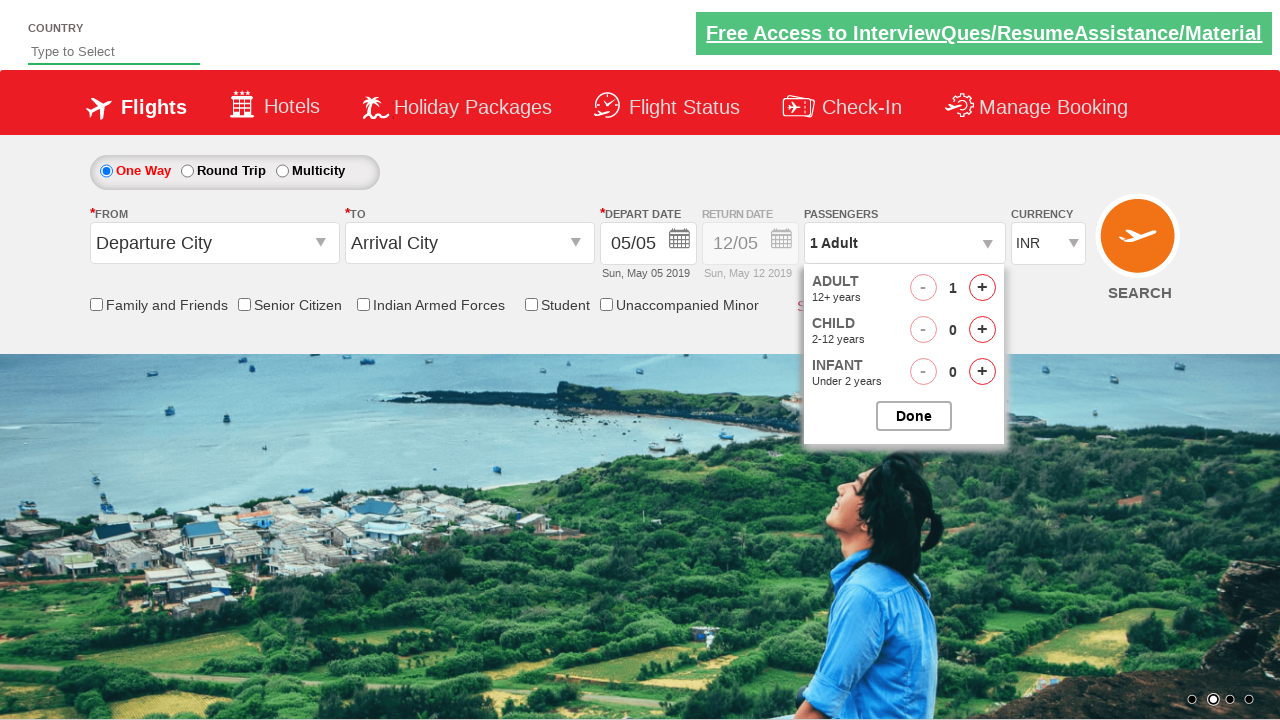

Clicked increment adult button (click 1 of 4) at (982, 288) on #hrefIncAdt
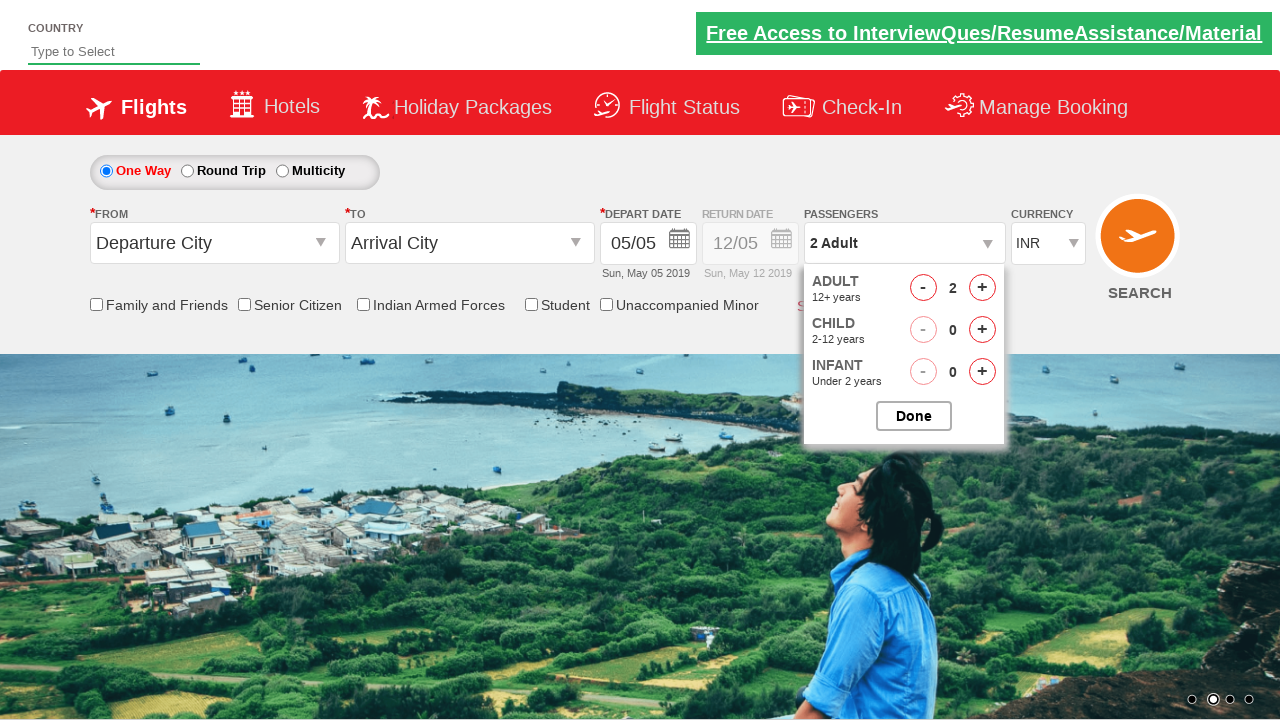

Clicked increment adult button (click 2 of 4) at (982, 288) on #hrefIncAdt
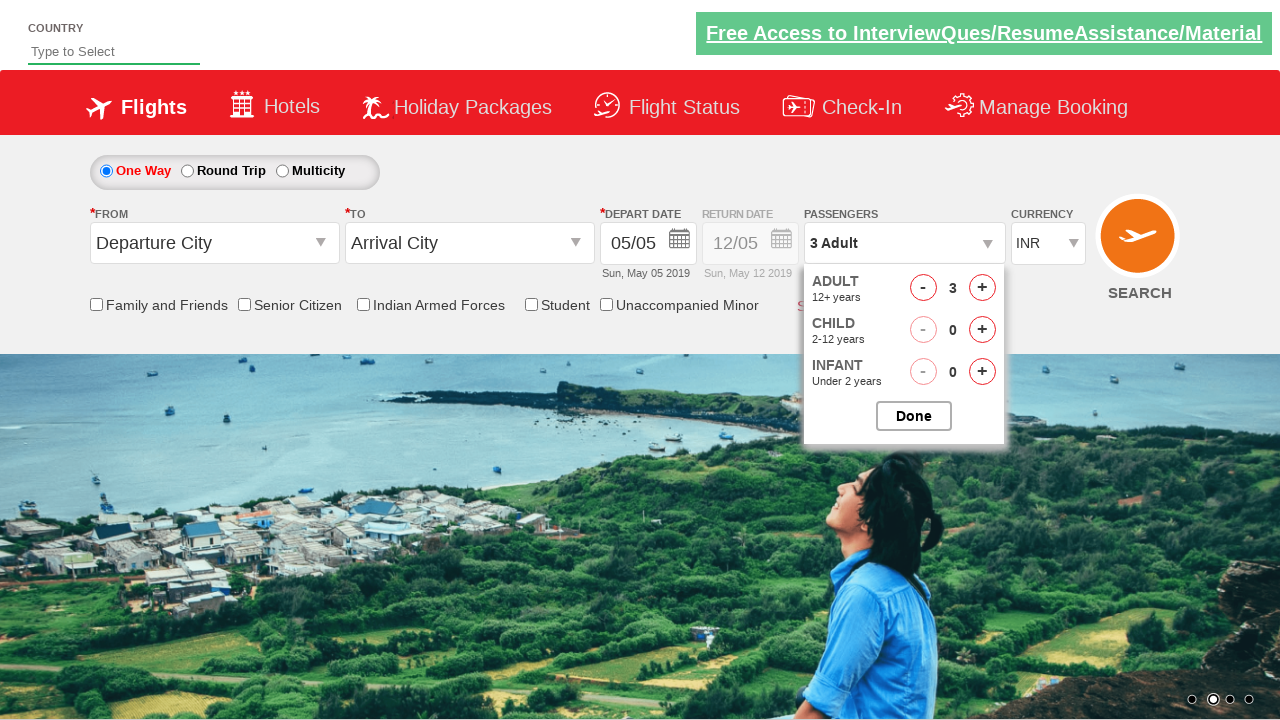

Clicked increment adult button (click 3 of 4) at (982, 288) on #hrefIncAdt
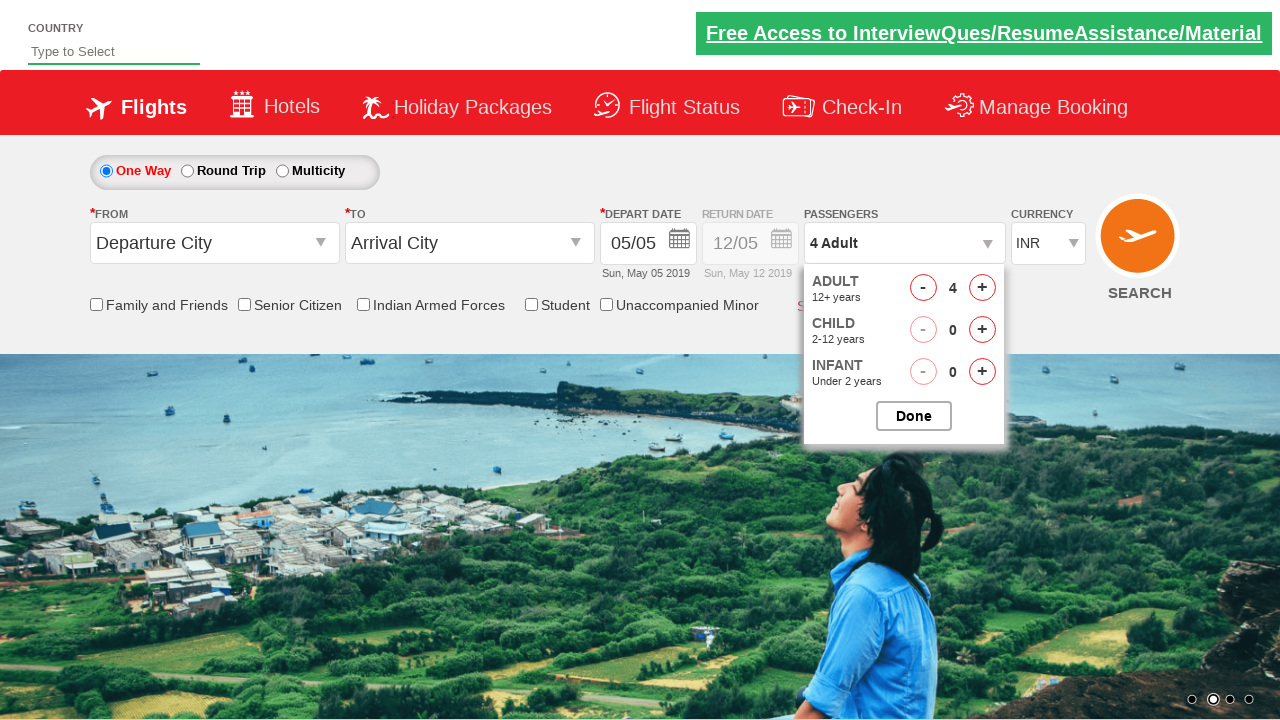

Clicked increment adult button (click 4 of 4) at (982, 288) on #hrefIncAdt
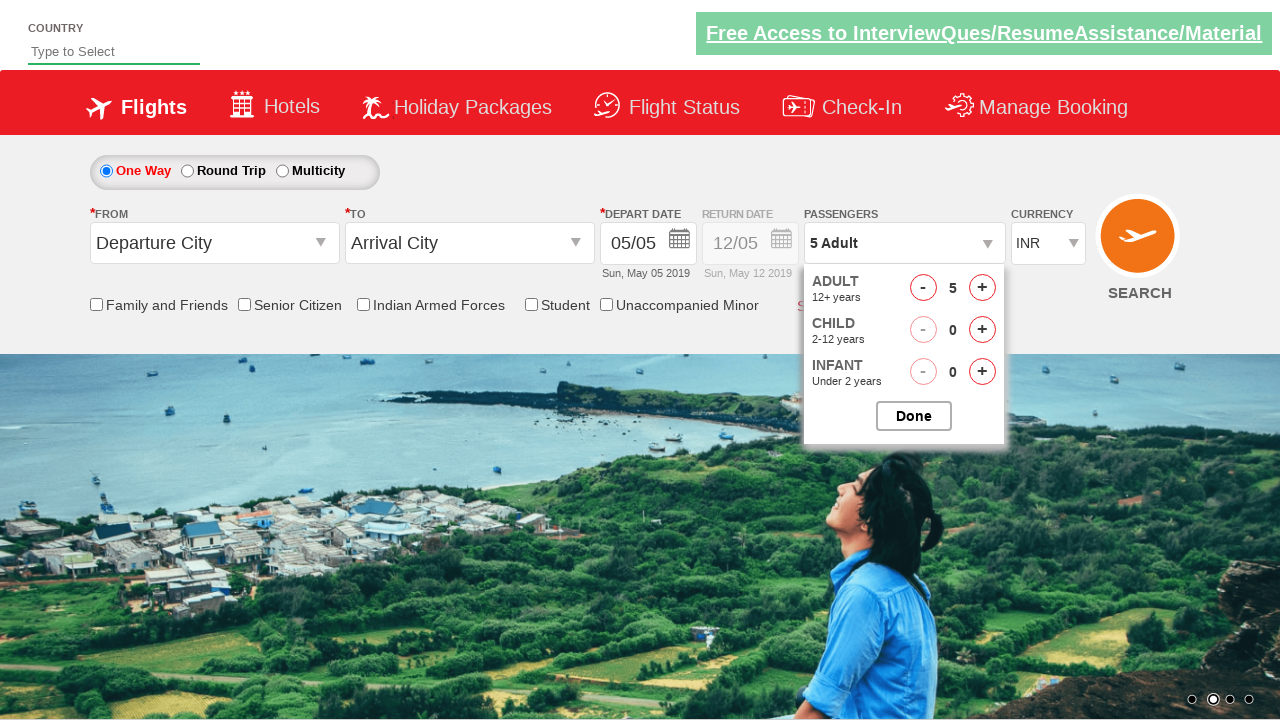

Closed passenger dropdown at (914, 416) on #btnclosepaxoption
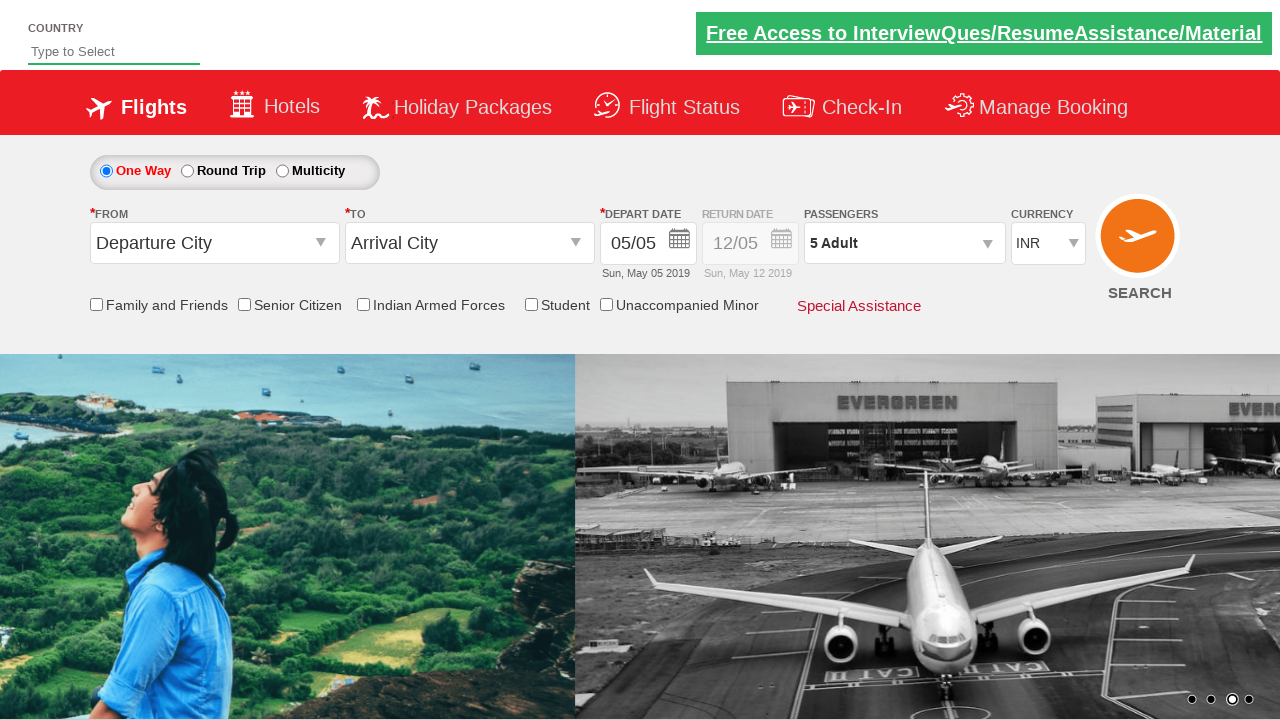

Verified passenger count displays '5 Adult'
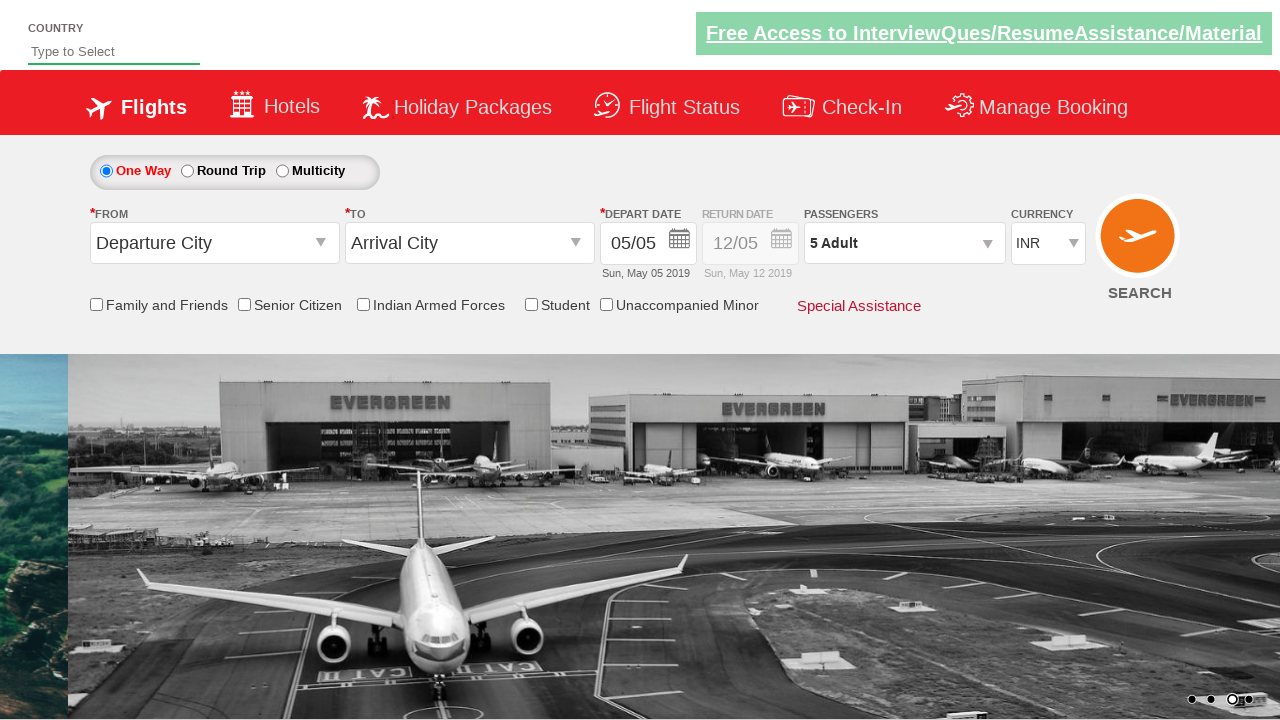

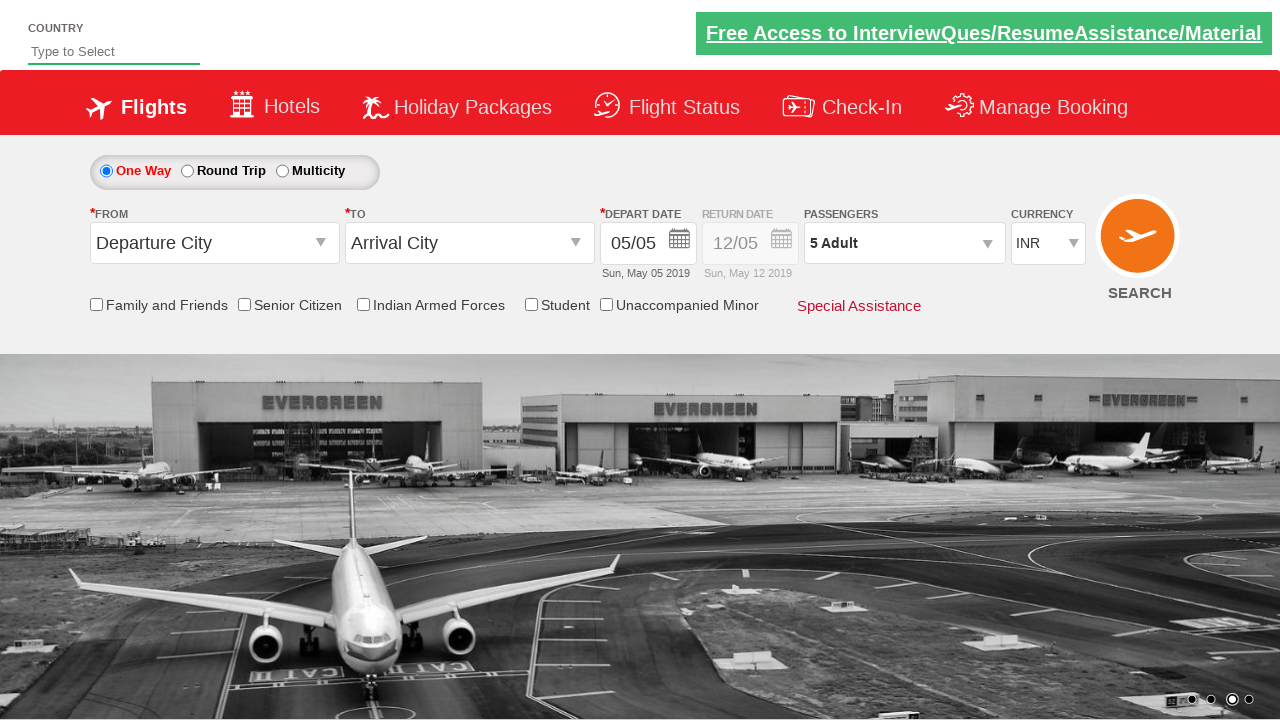